Tests that clicking the adder button and immediately trying to find the new element fails because it hasn't appeared yet

Starting URL: https://www.selenium.dev/selenium/web/dynamic.html

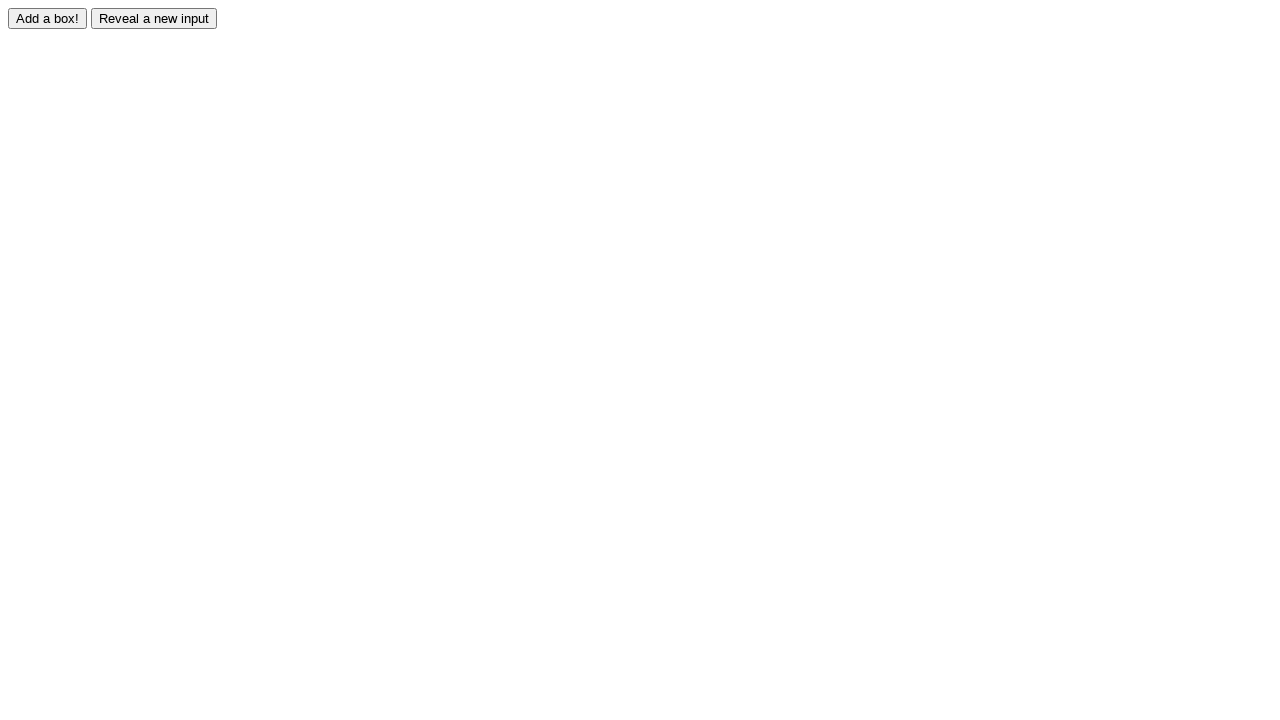

Clicked the adder button at (48, 18) on #adder
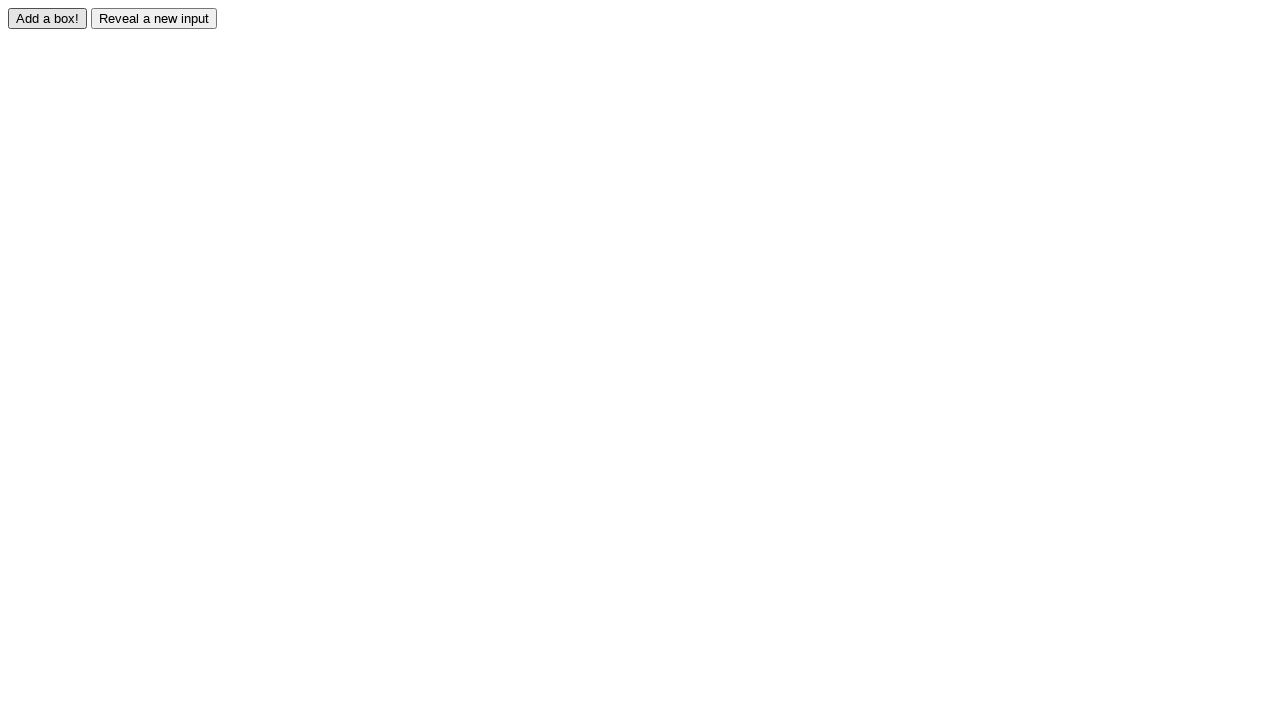

Located the #box0 element
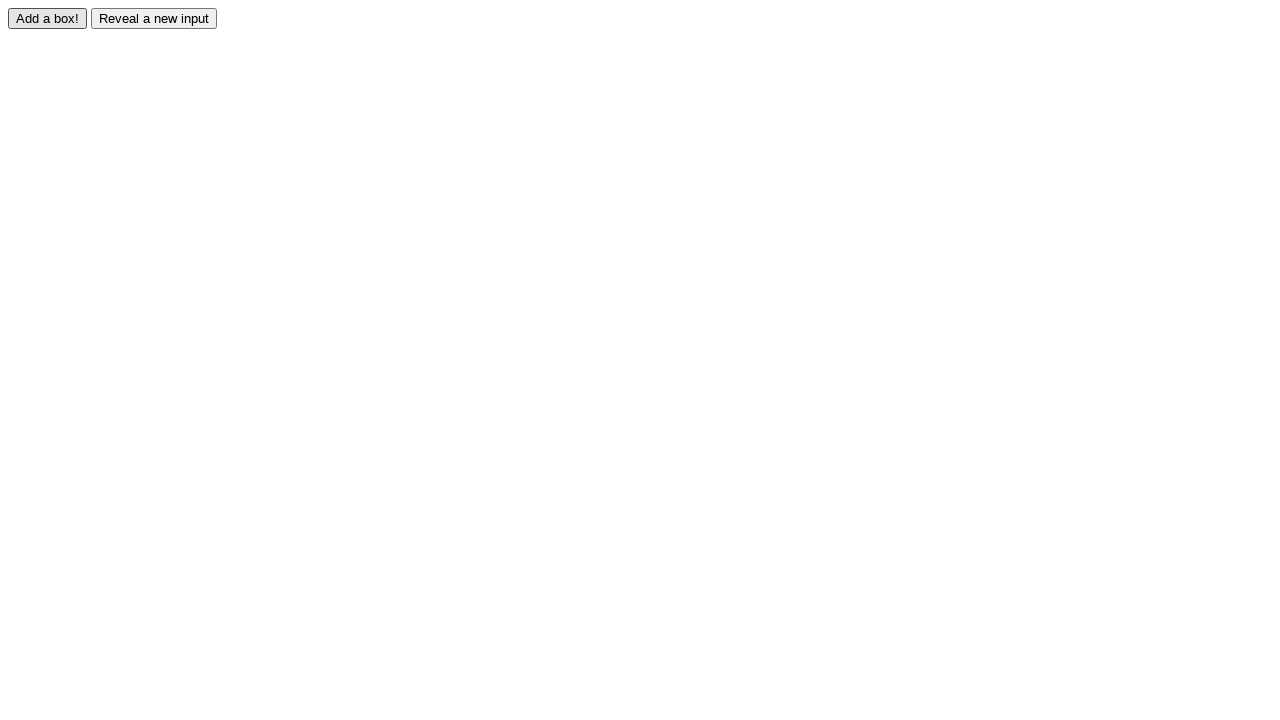

Verified that #box0 element does not exist immediately after click
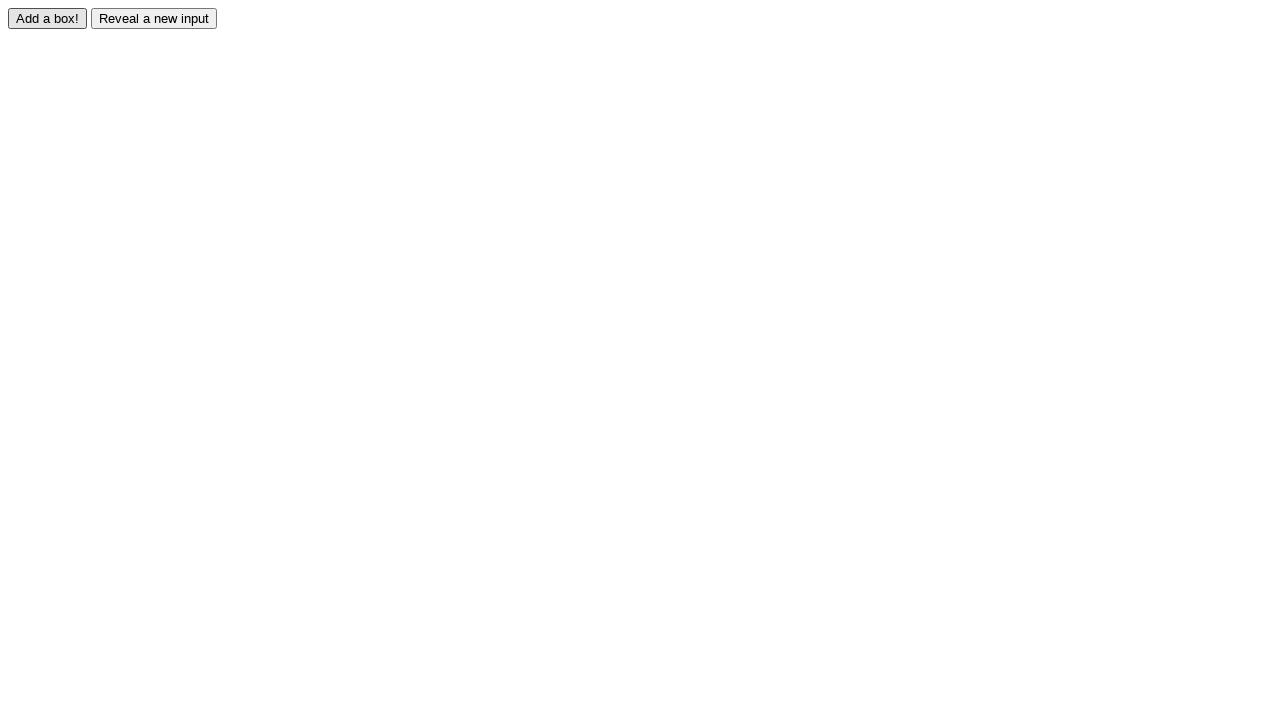

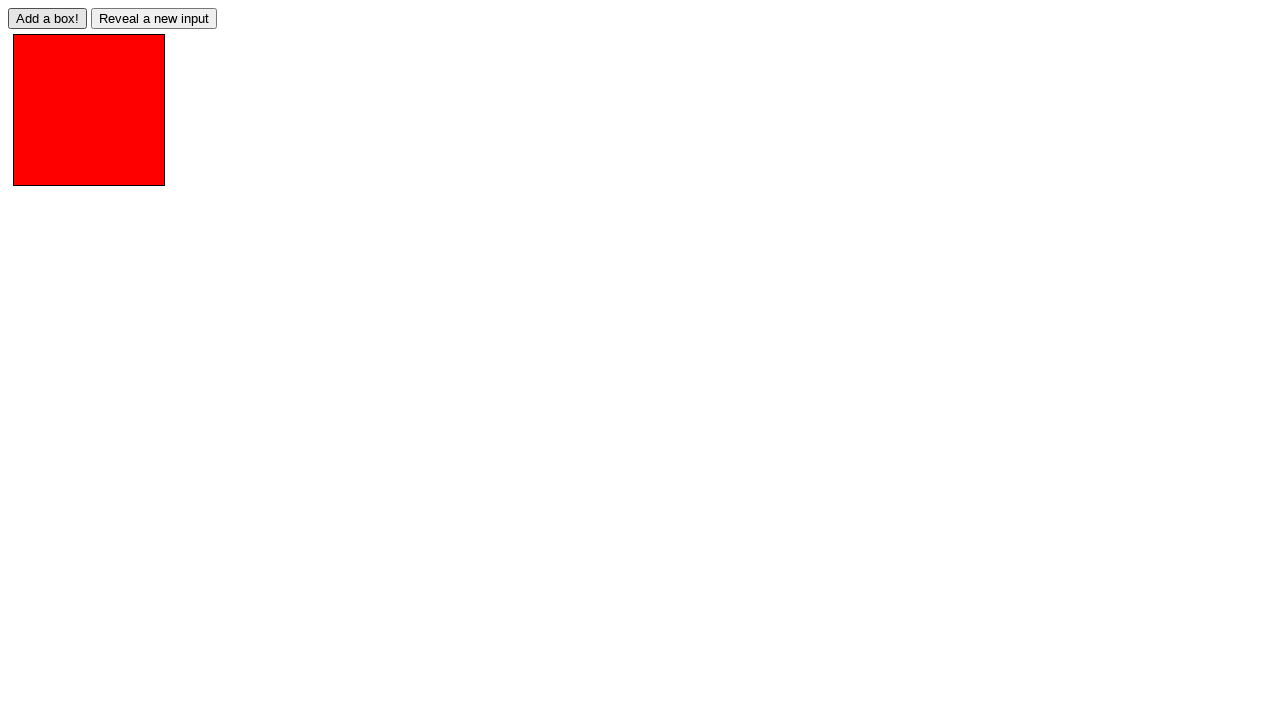